Demonstrates iframe handling by switching to an iframe named "iframeResult" and clicking a button within it on the W3Schools tryit editor page.

Starting URL: https://www.w3schools.com/jsref/tryit.asp?filename=tryjsref_submit_get

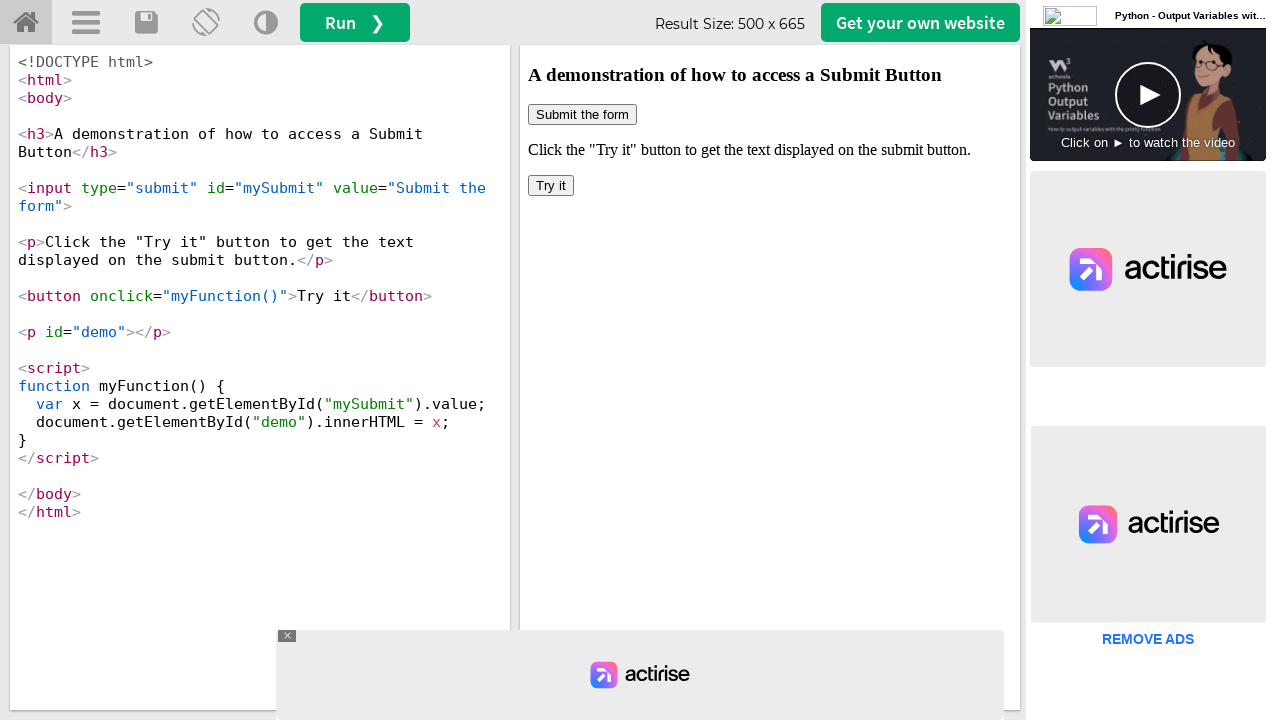

Waited for iframe#iframeResult to be available
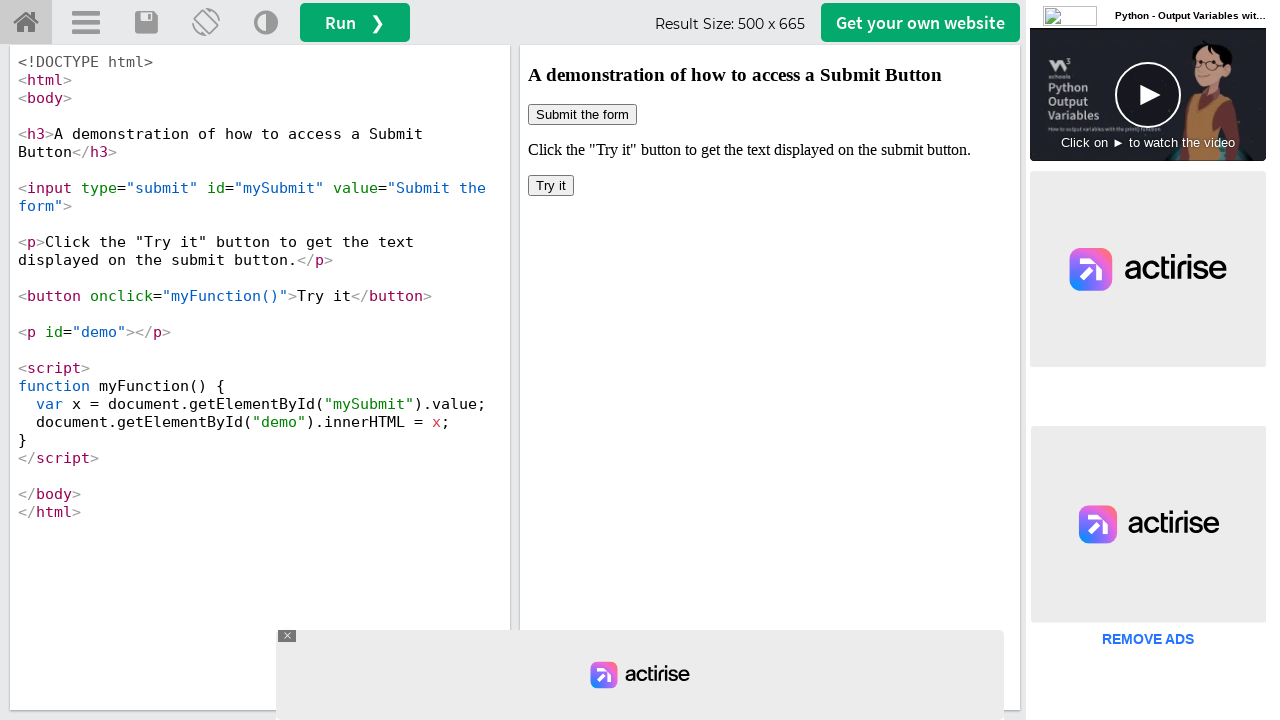

Located iframe with id 'iframeResult'
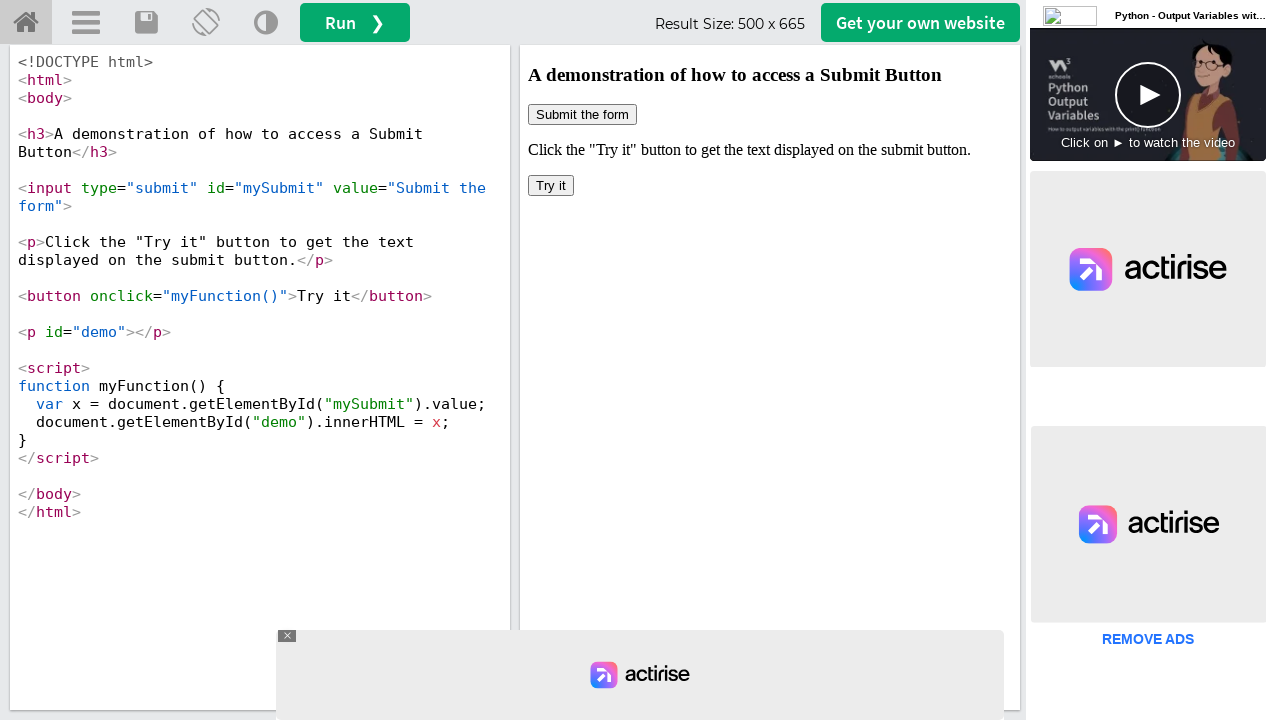

Clicked button with onclick='myFunction()' inside the iframe at (551, 186) on #iframeResult >> internal:control=enter-frame >> xpath=//button[@onclick='myFunc
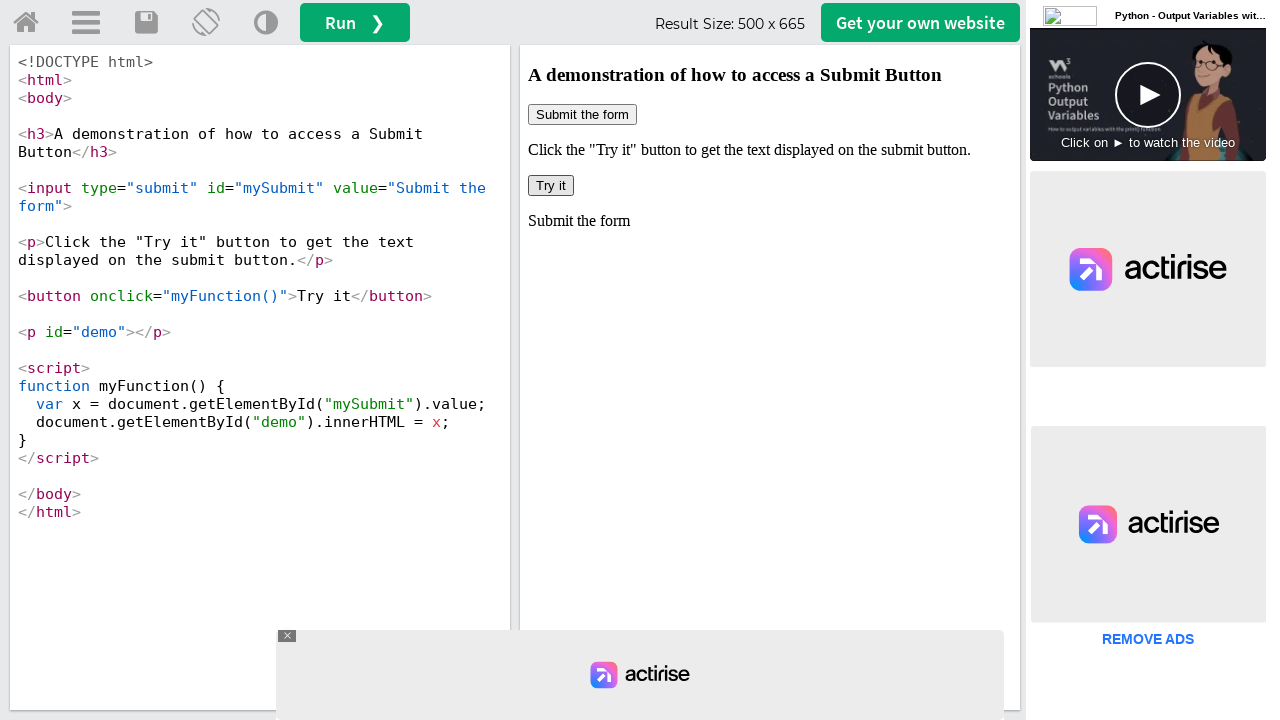

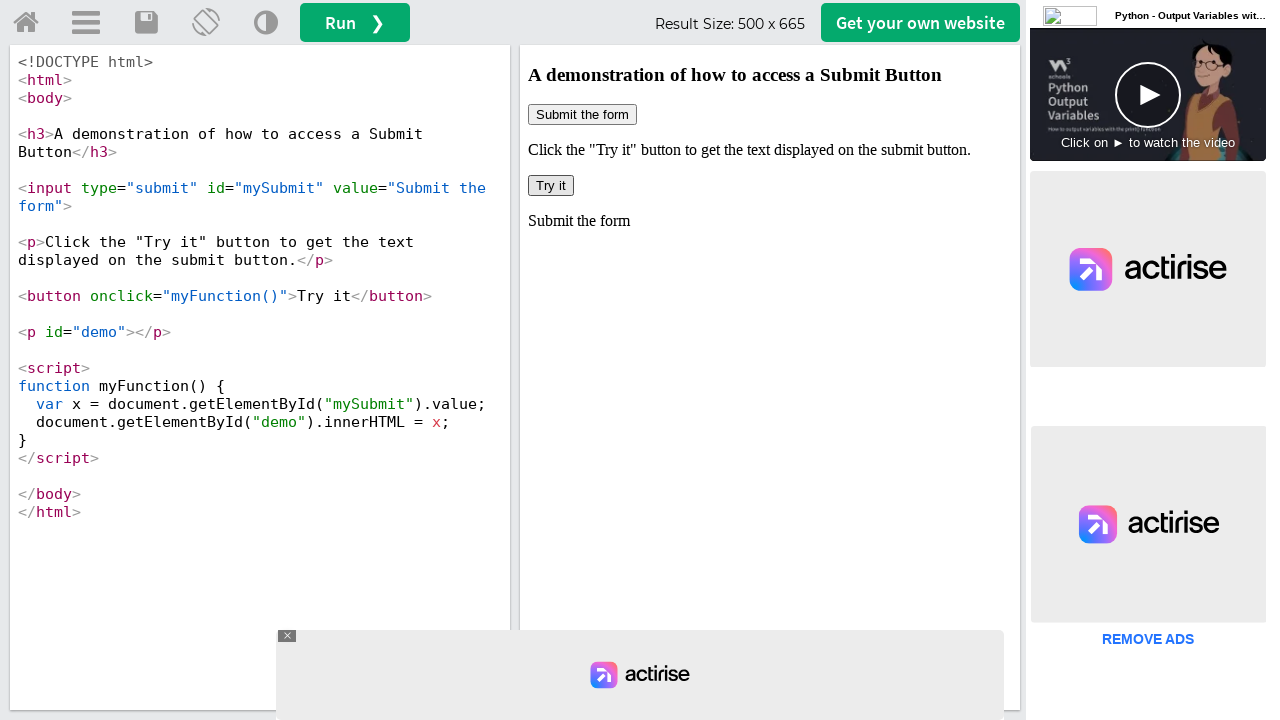